Tests checkbox functionality by verifying initial states and toggling the first checkbox if unchecked

Starting URL: https://the-internet.herokuapp.com/checkboxes

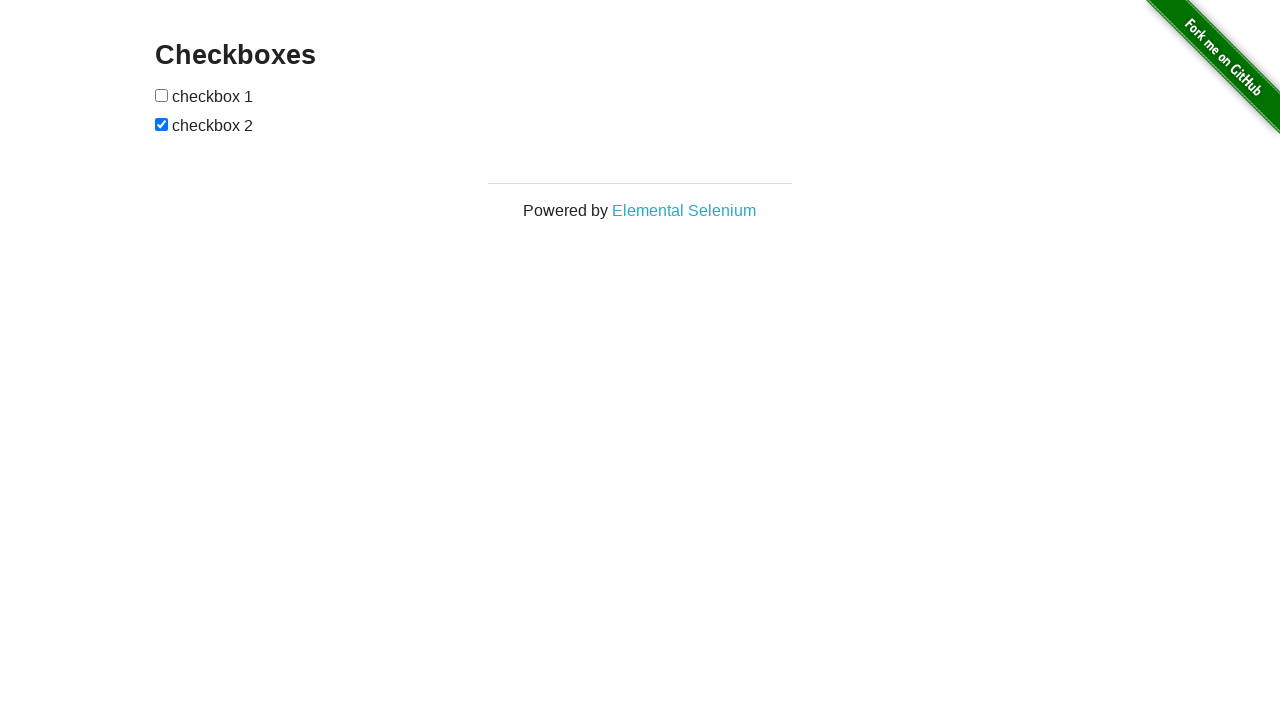

Located all checkboxes on the page
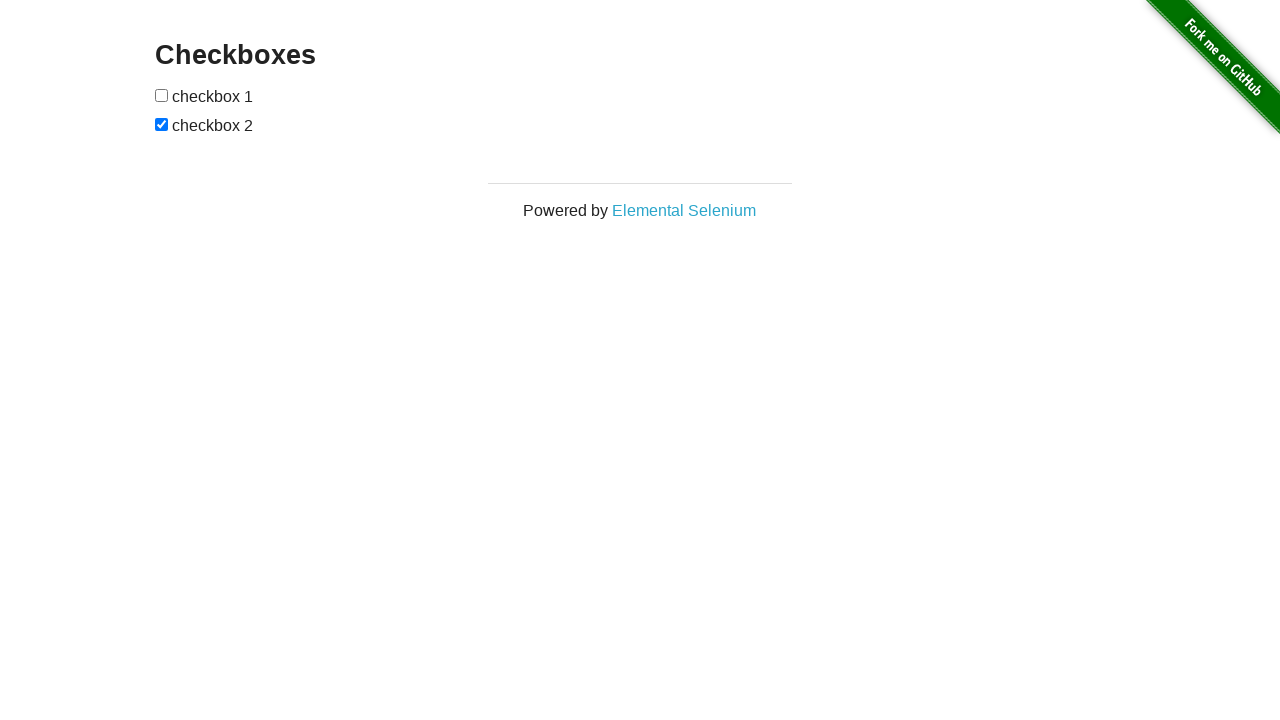

Selected first checkbox
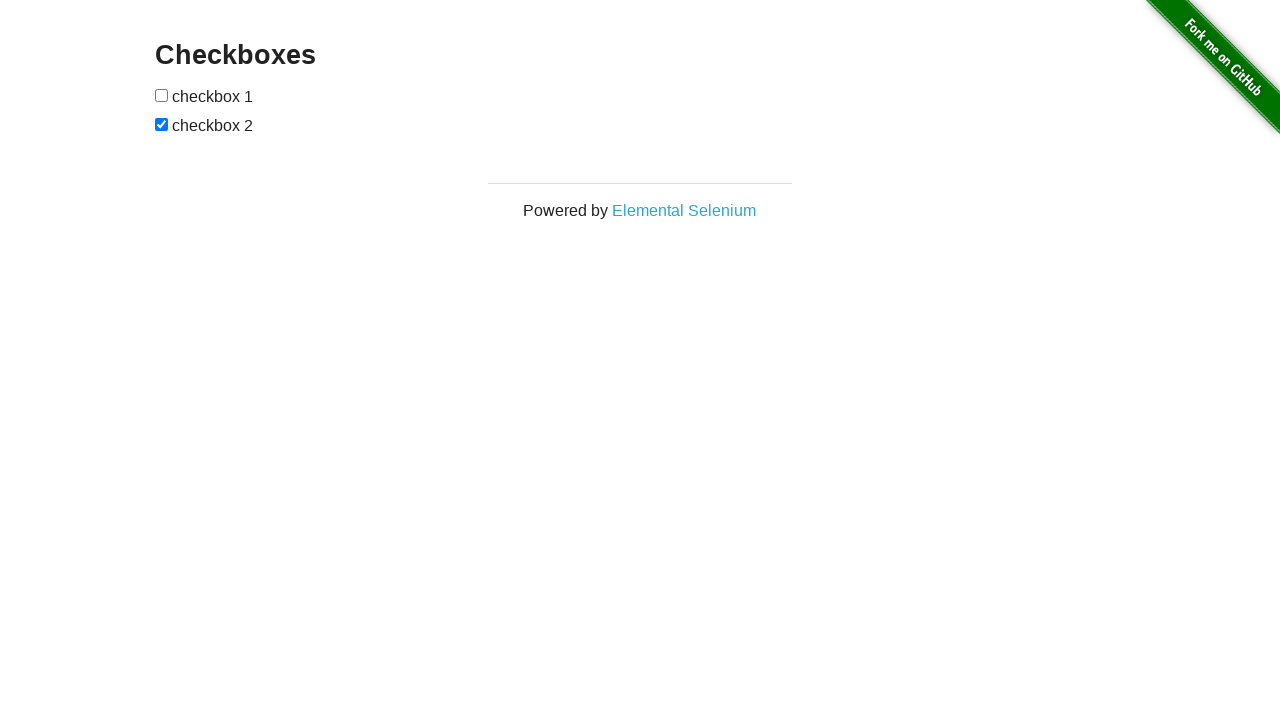

Selected second checkbox
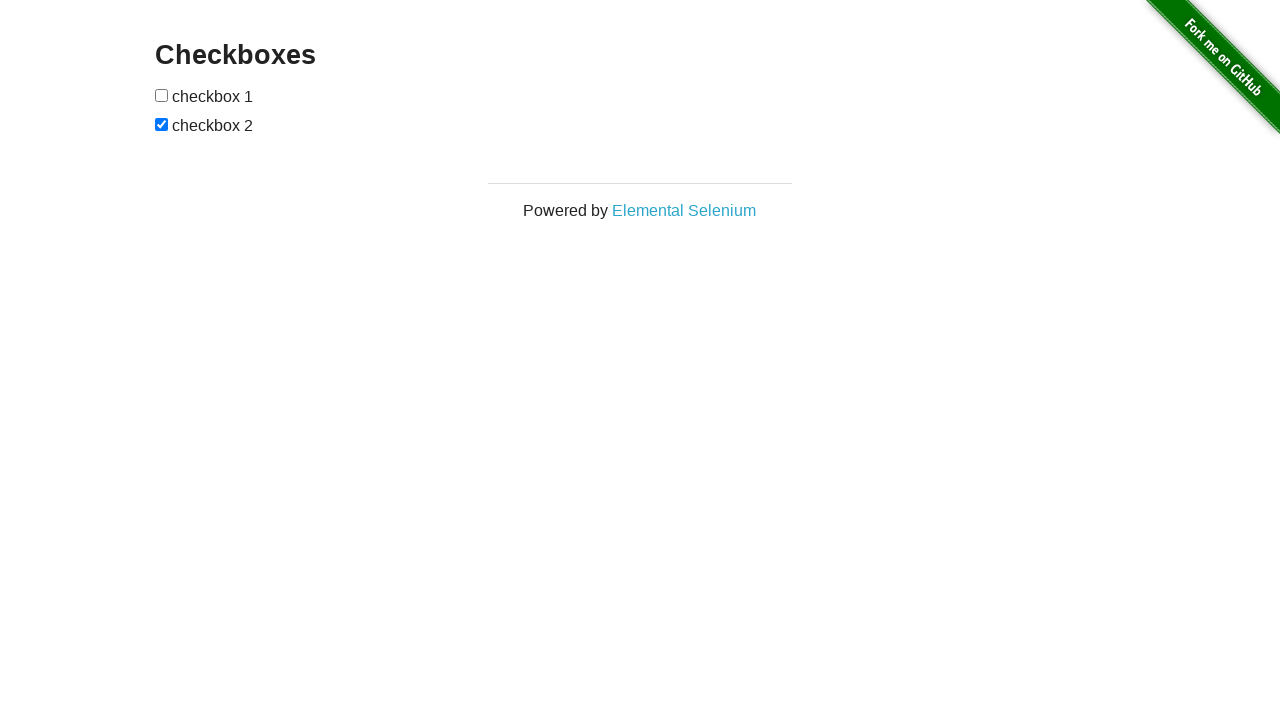

Verified first checkbox is not checked
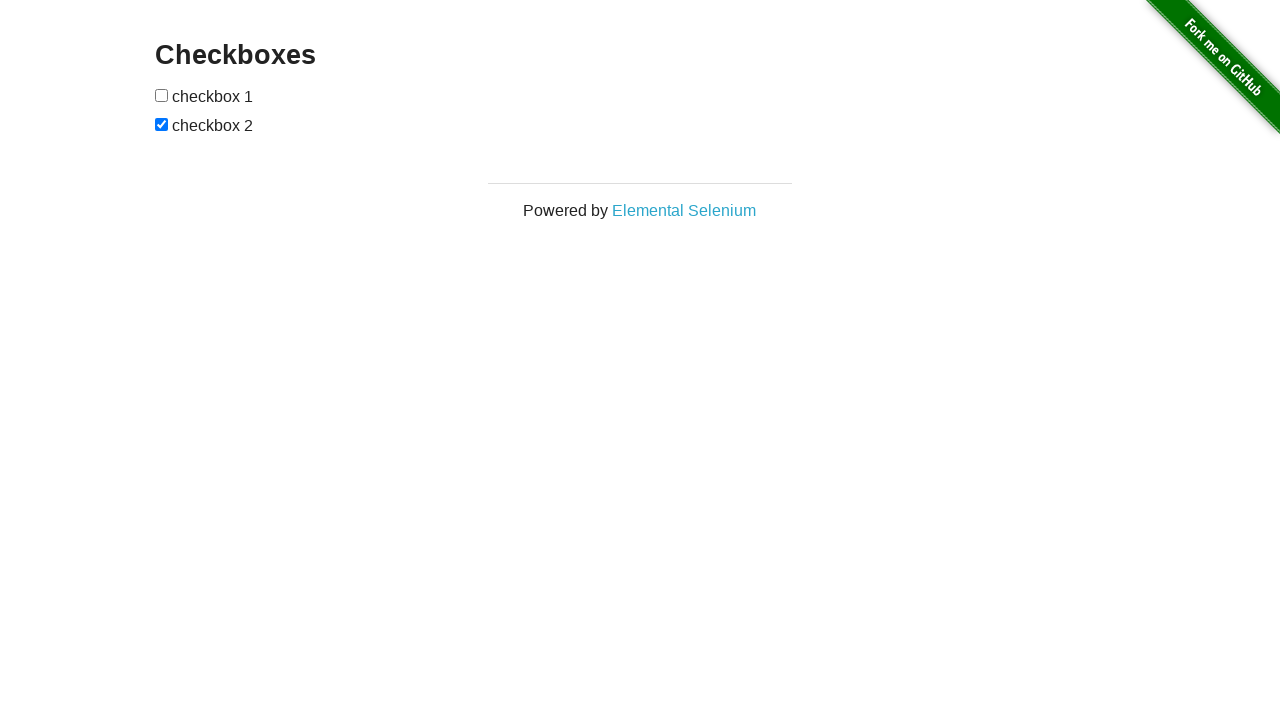

Clicked first checkbox to toggle it at (162, 95) on input[type='checkbox'] >> nth=0
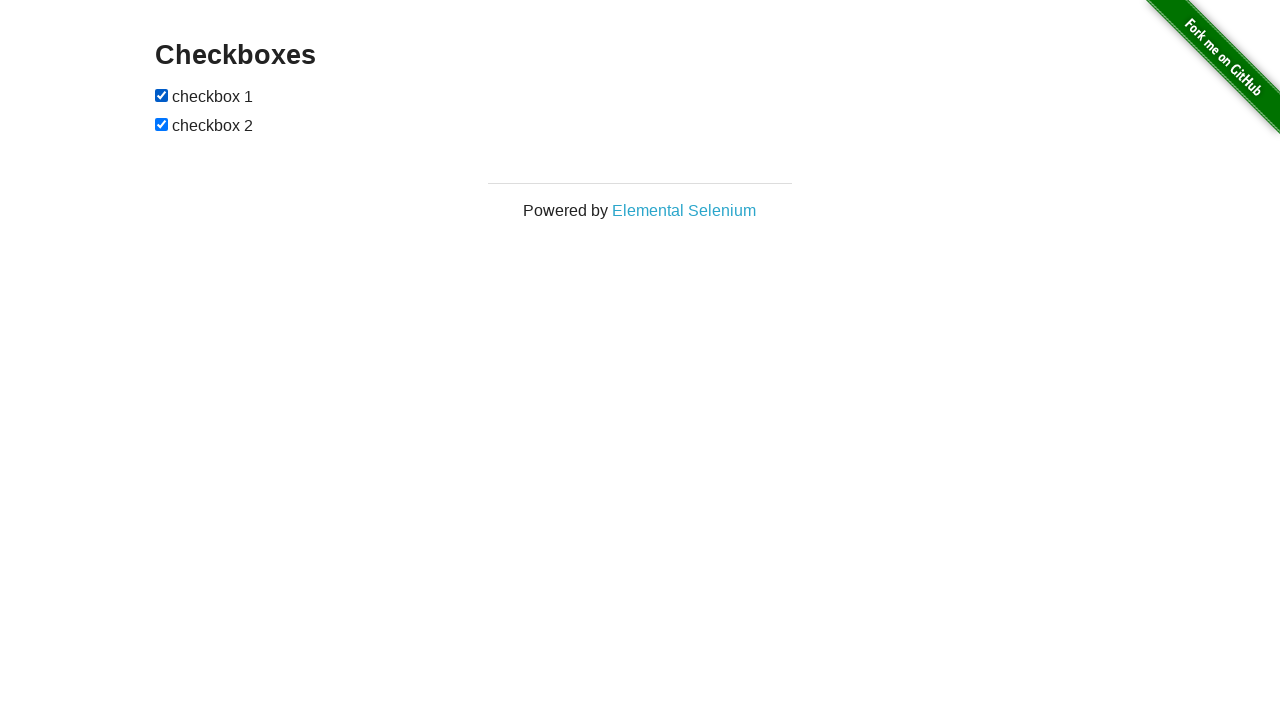

Verified first checkbox is now checked
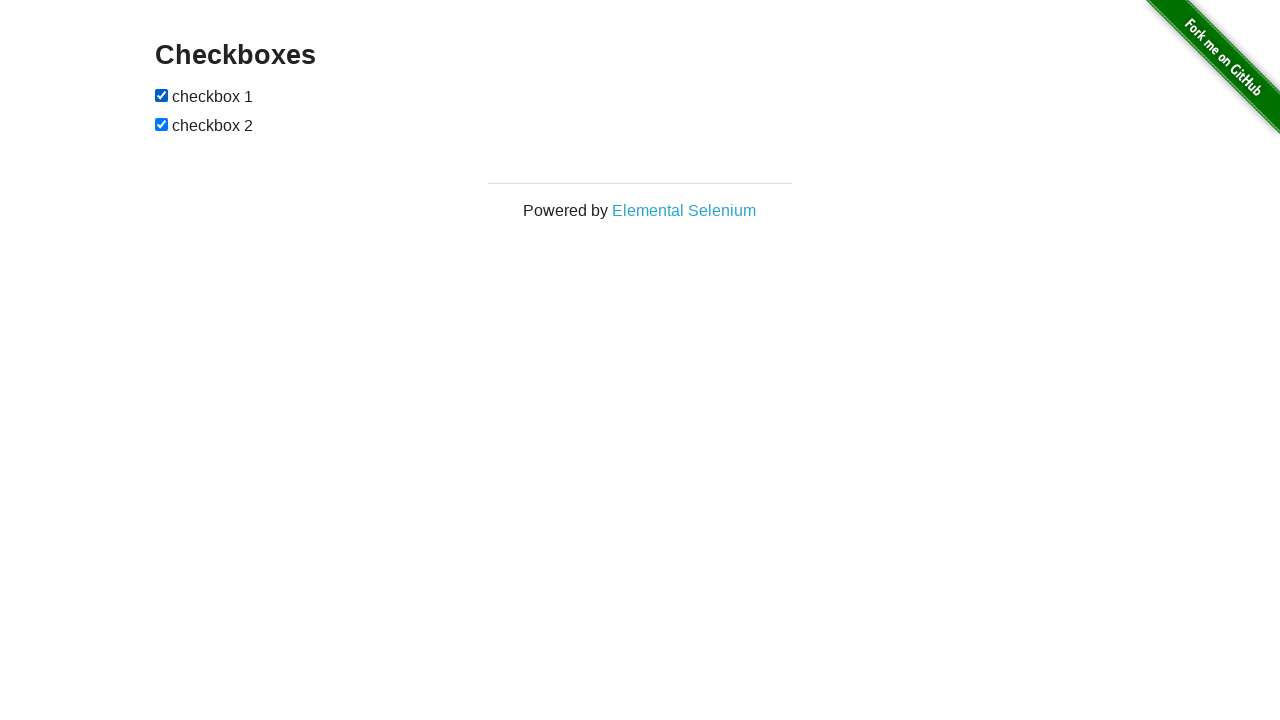

Verified second checkbox is checked
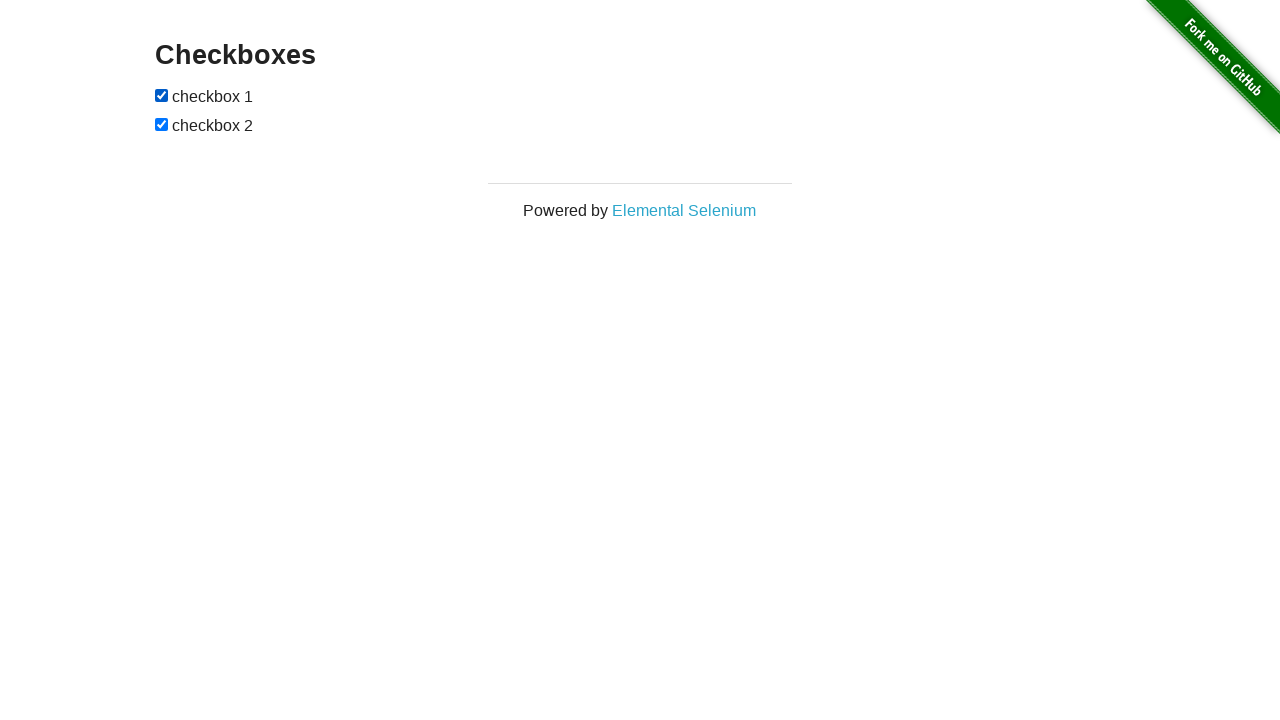

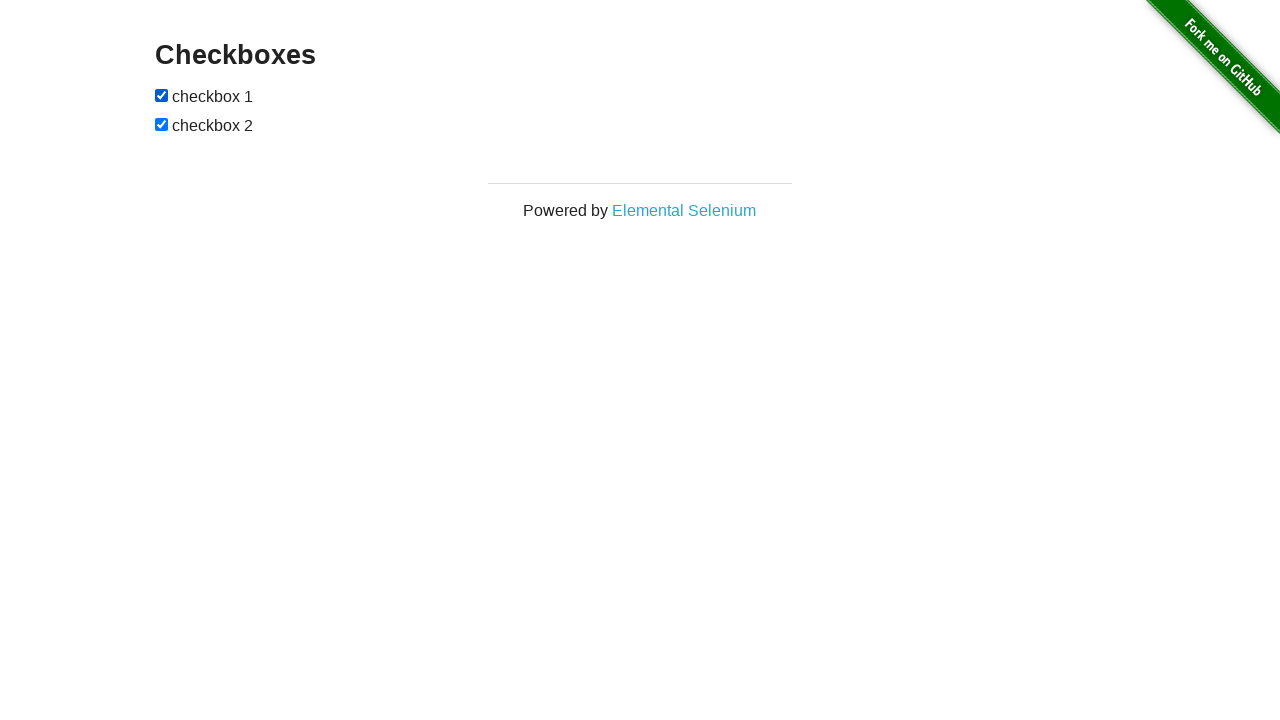